Tests unmarking items as complete by unchecking their checkboxes

Starting URL: https://demo.playwright.dev/todomvc

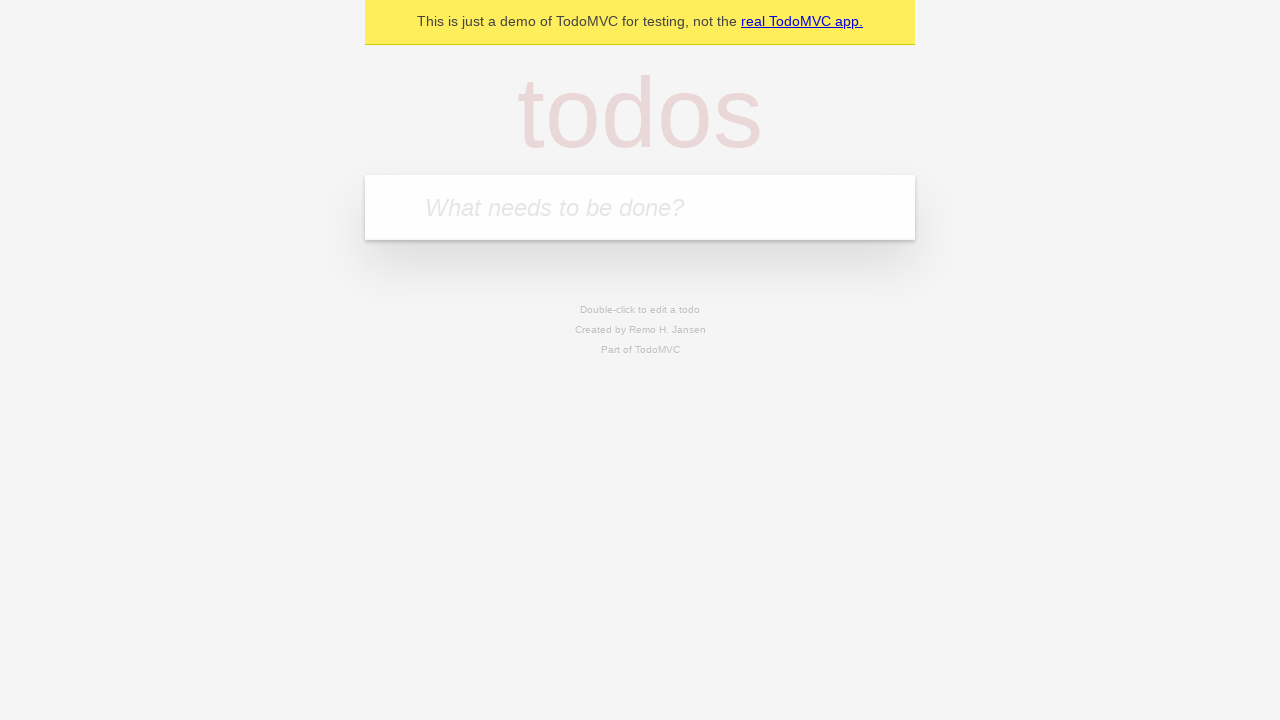

Located the 'What needs to be done?' input field
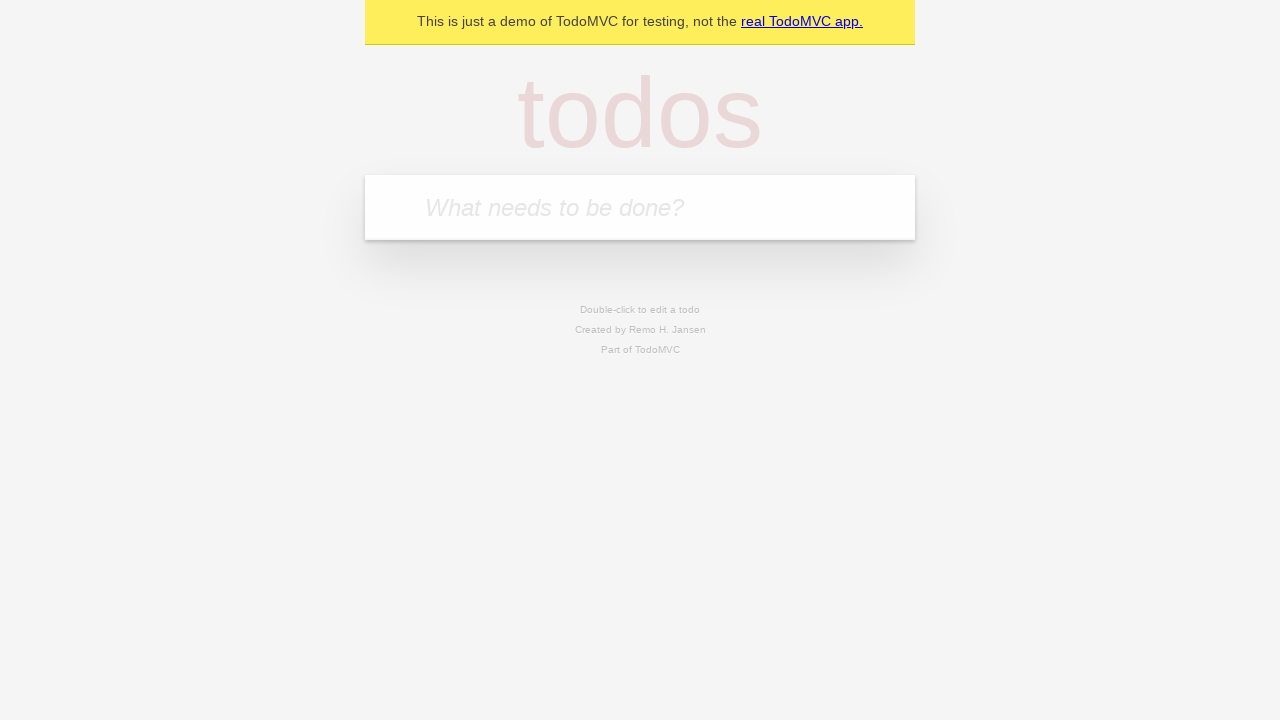

Filled input field with 'buy some cheese' on internal:attr=[placeholder="What needs to be done?"i]
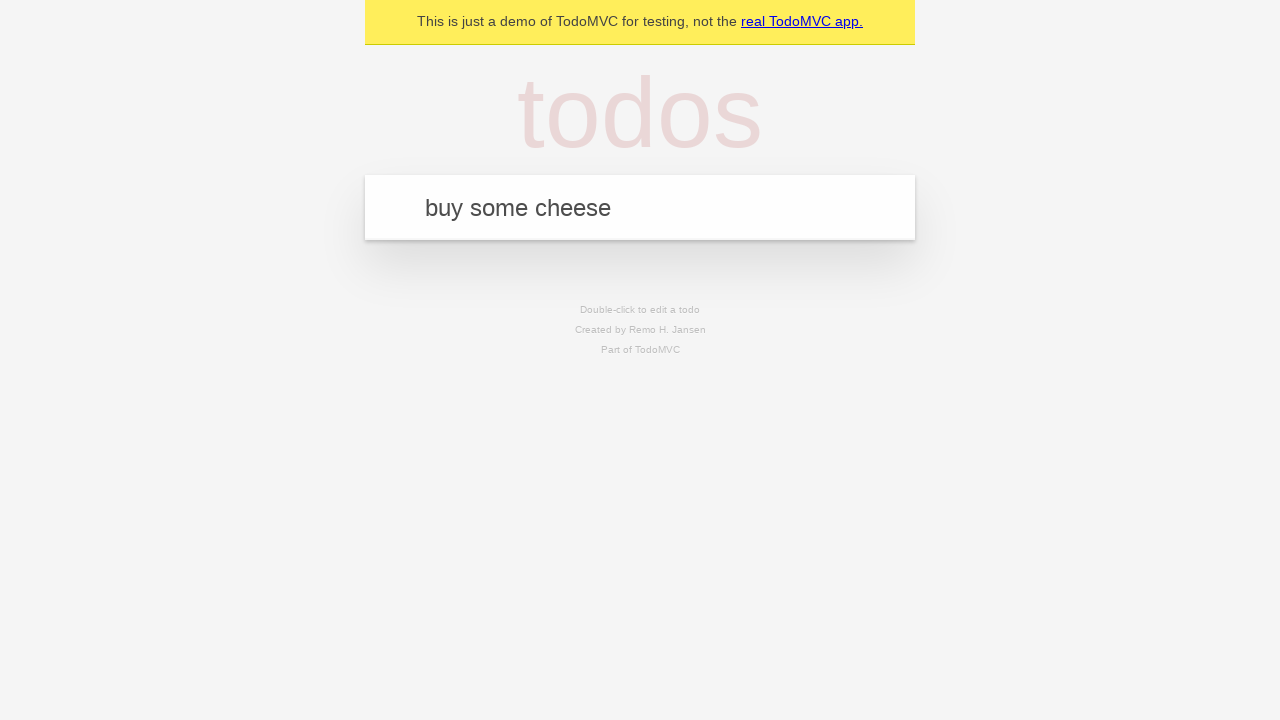

Pressed Enter to create first todo item on internal:attr=[placeholder="What needs to be done?"i]
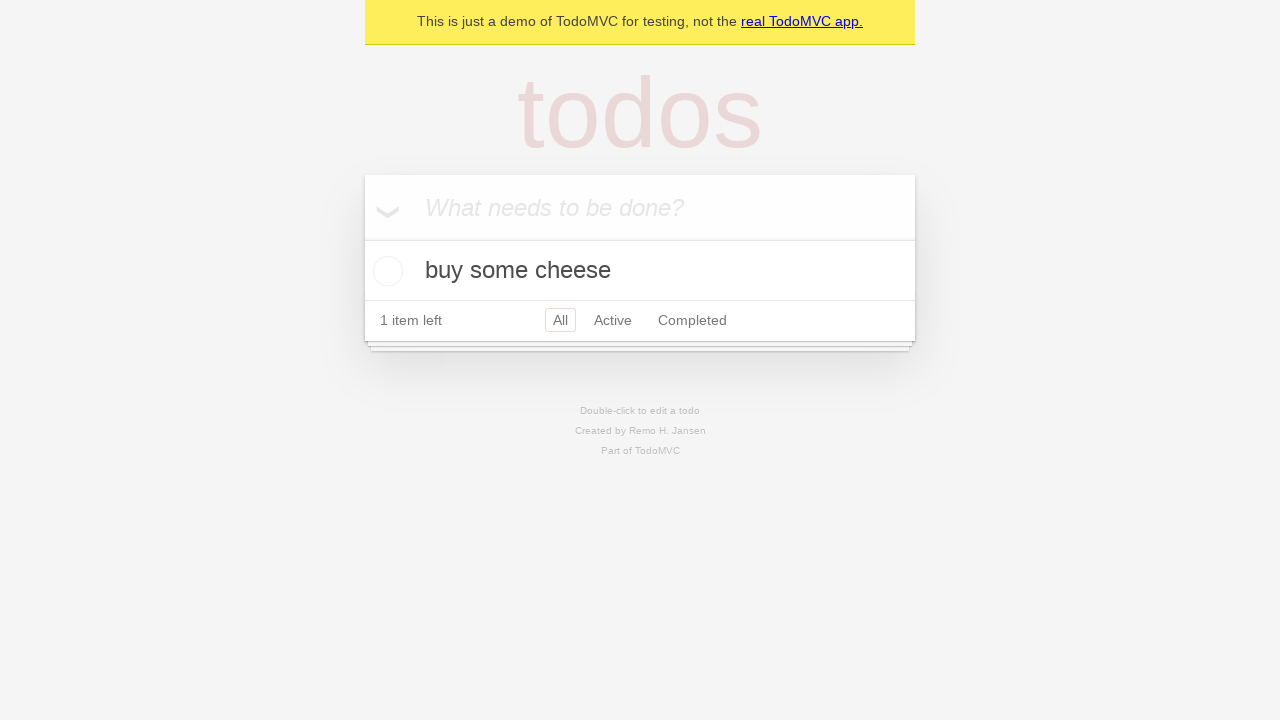

Filled input field with 'feed the cat' on internal:attr=[placeholder="What needs to be done?"i]
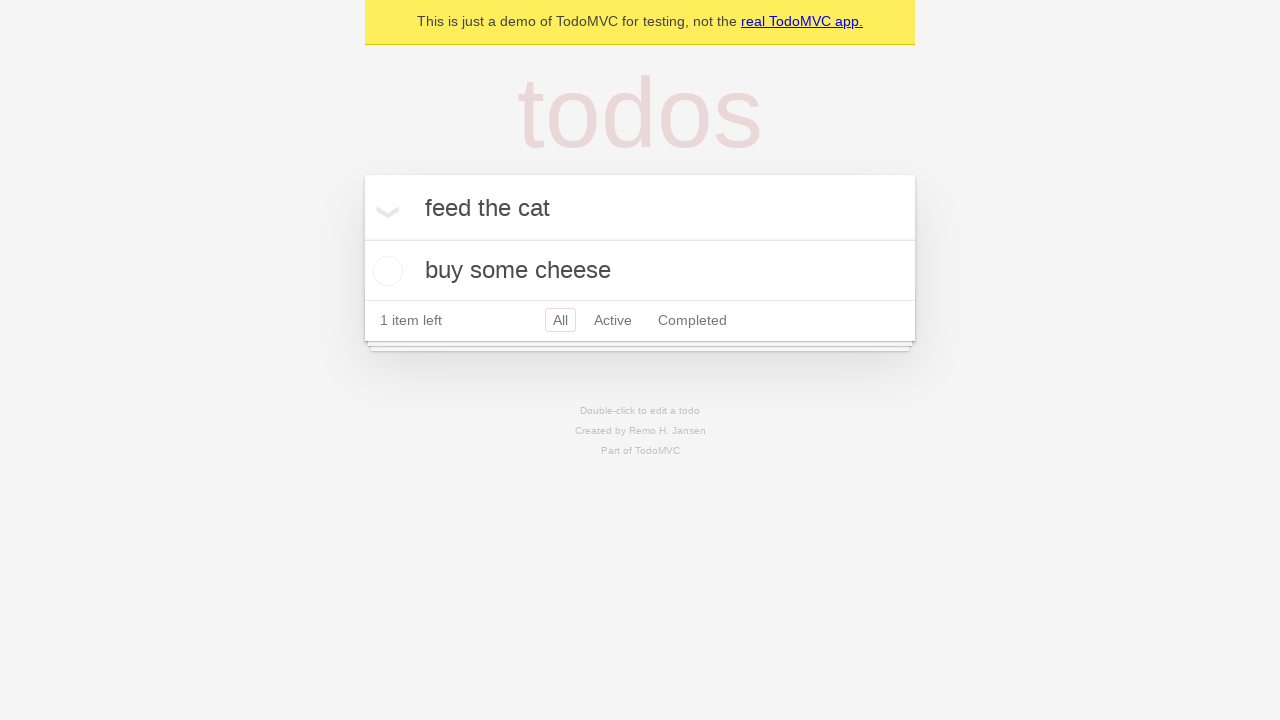

Pressed Enter to create second todo item on internal:attr=[placeholder="What needs to be done?"i]
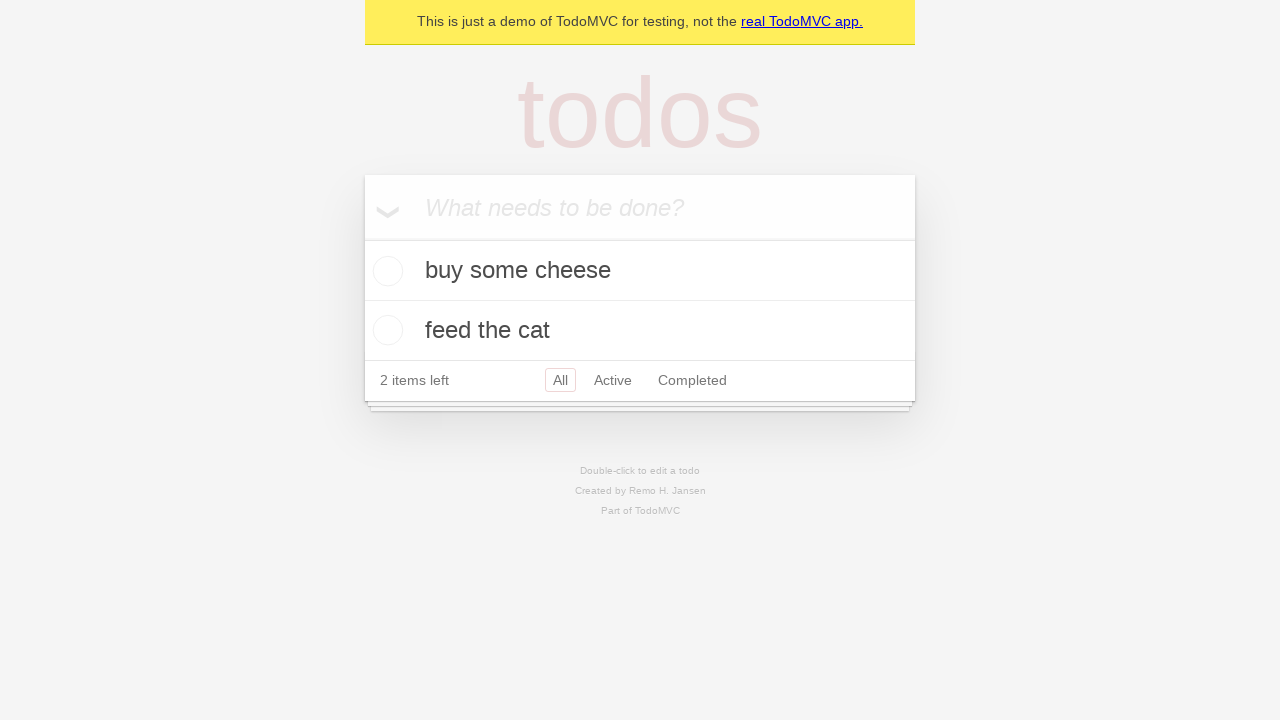

Waited for both todo items to be created
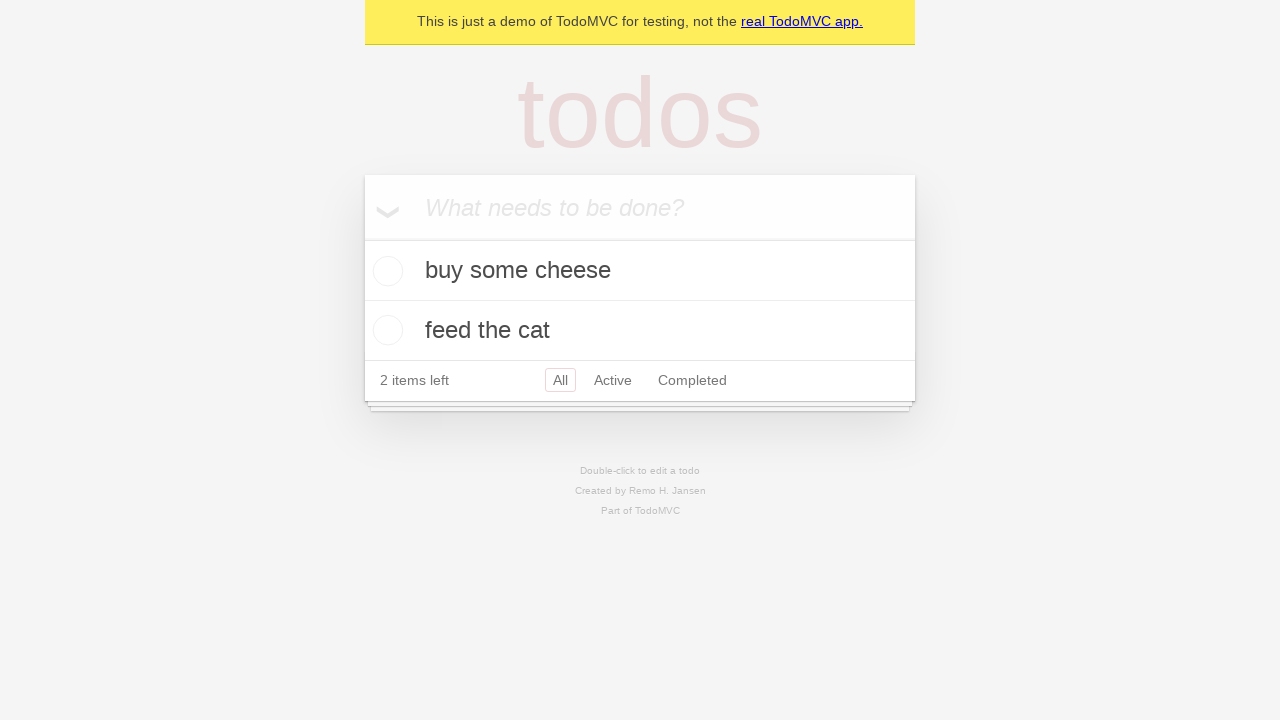

Located the first todo item
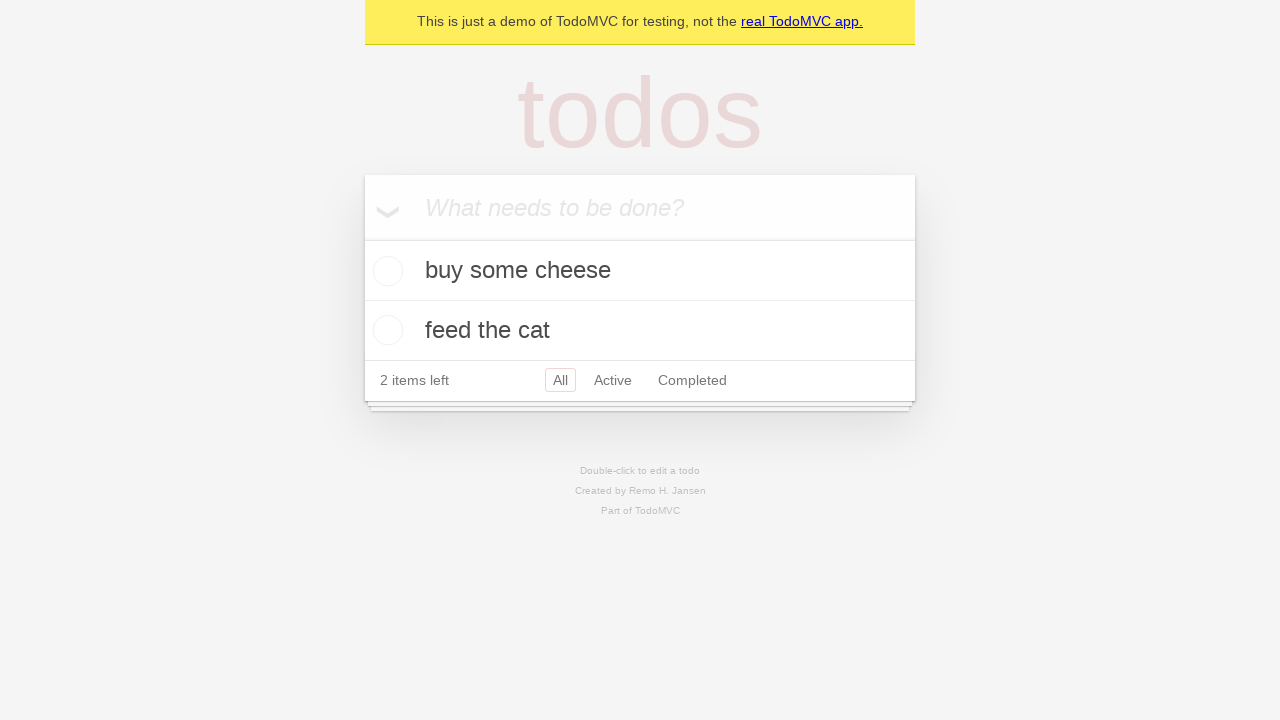

Located the checkbox for the first todo item
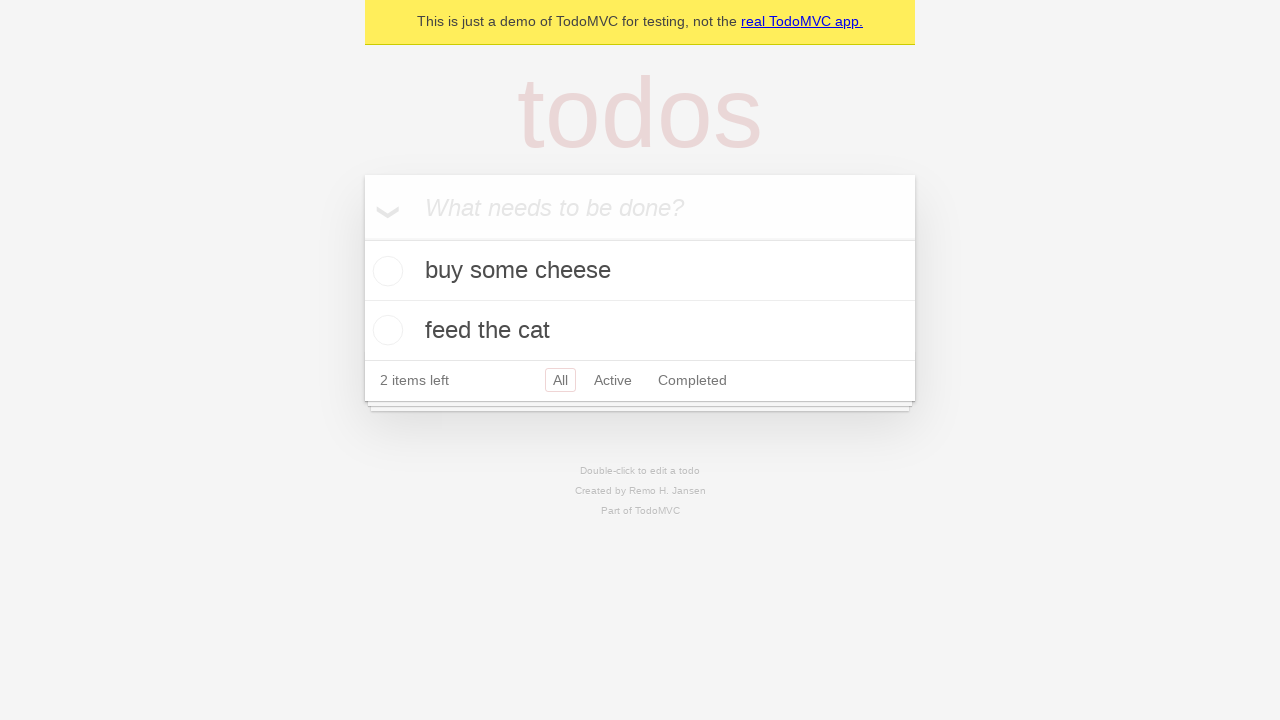

Checked the first todo item checkbox to mark as complete at (385, 271) on internal:testid=[data-testid="todo-item"s] >> nth=0 >> internal:role=checkbox
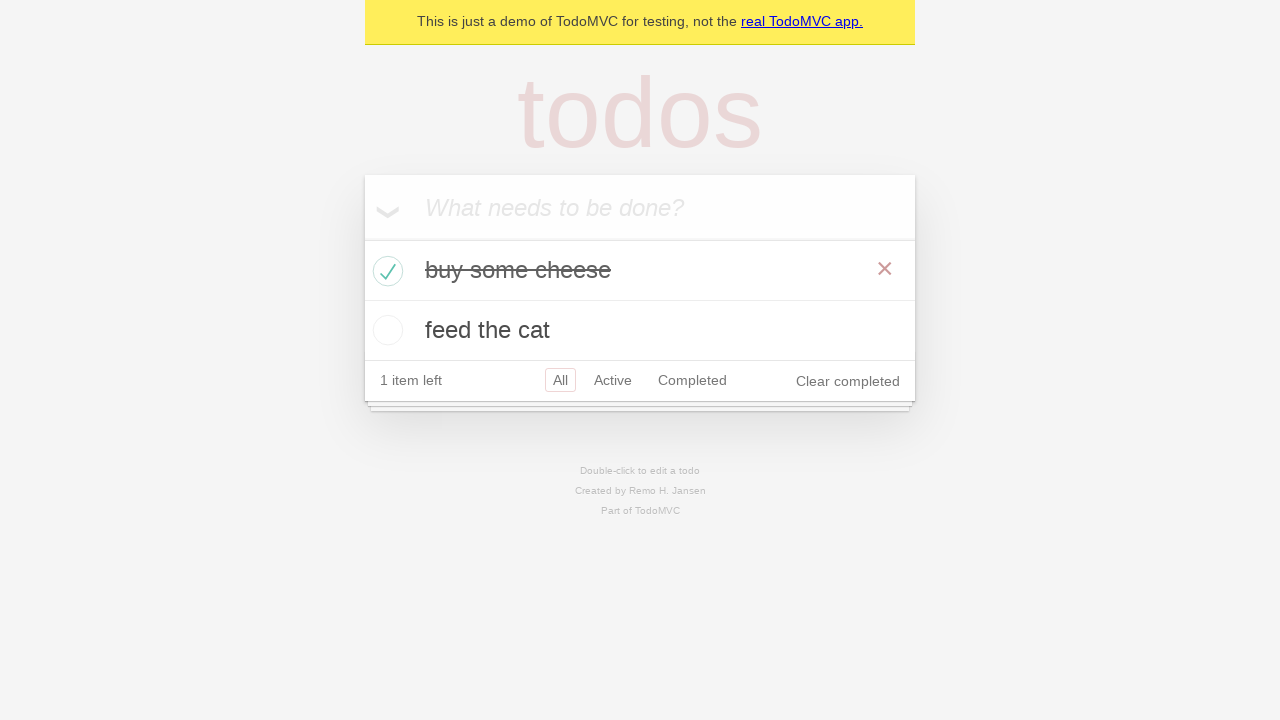

Unchecked the first todo item checkbox to un-mark as complete at (385, 271) on internal:testid=[data-testid="todo-item"s] >> nth=0 >> internal:role=checkbox
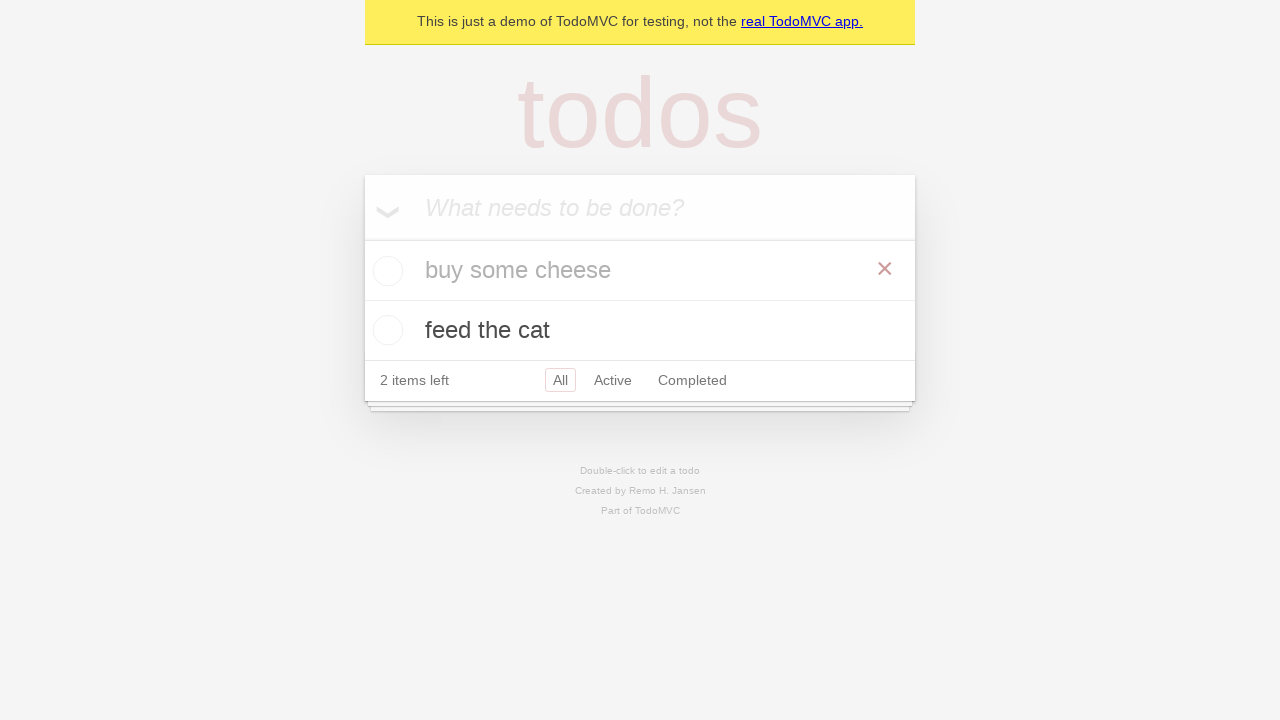

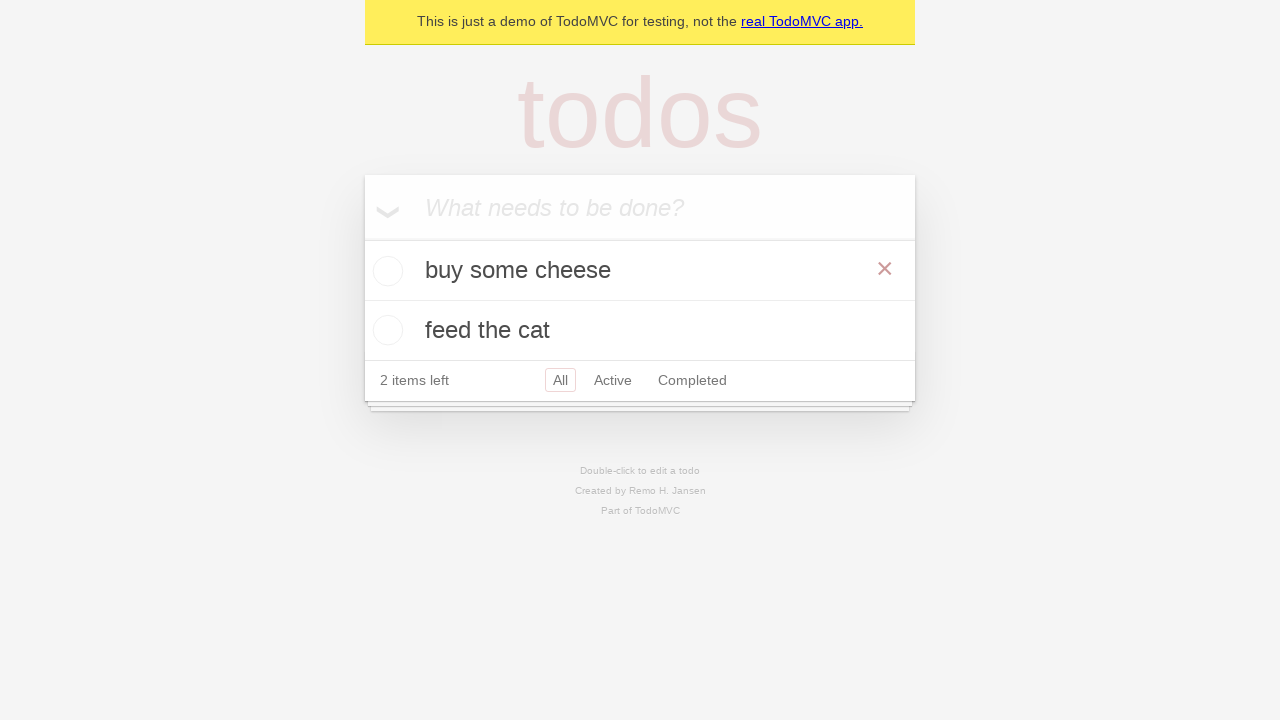